Navigates to Jumia Ghana's home audio electronics category page, handles any newsletter popup that appears, and verifies that product listings are displayed on the page.

Starting URL: https://www.jumia.com.gh/home-audio-electronics/

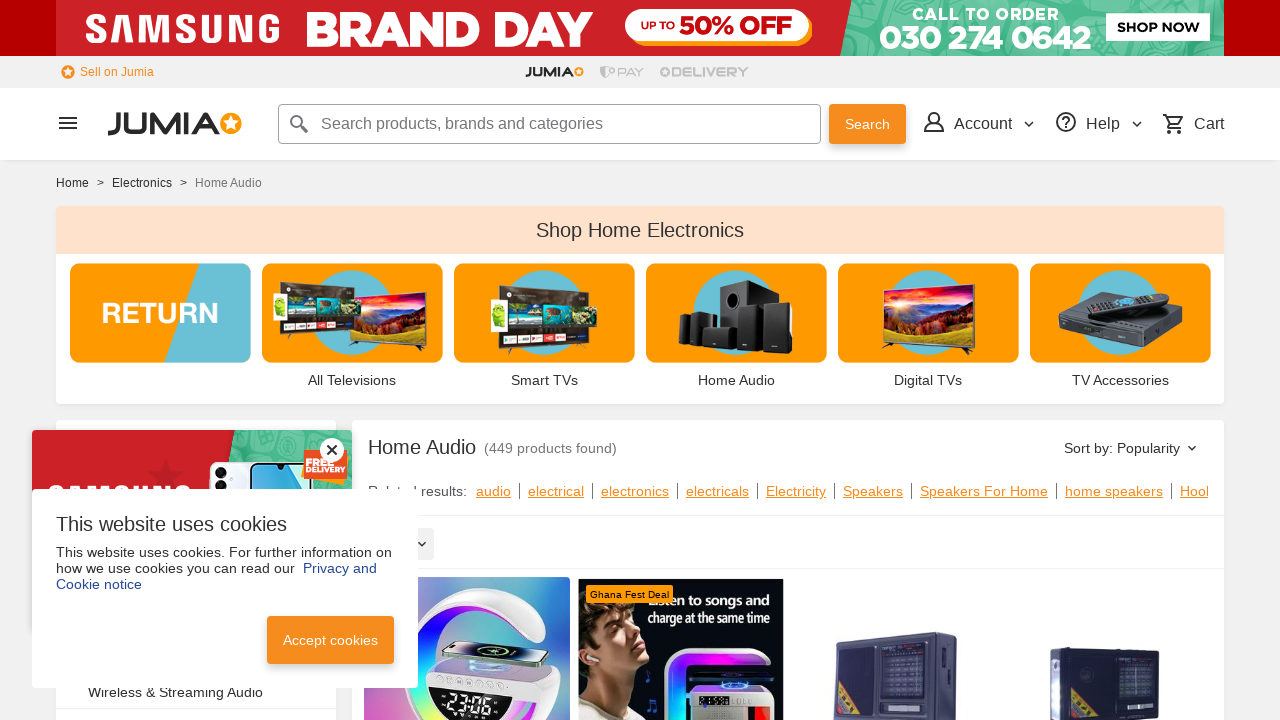

Waited for product listings to load on home audio electronics category page
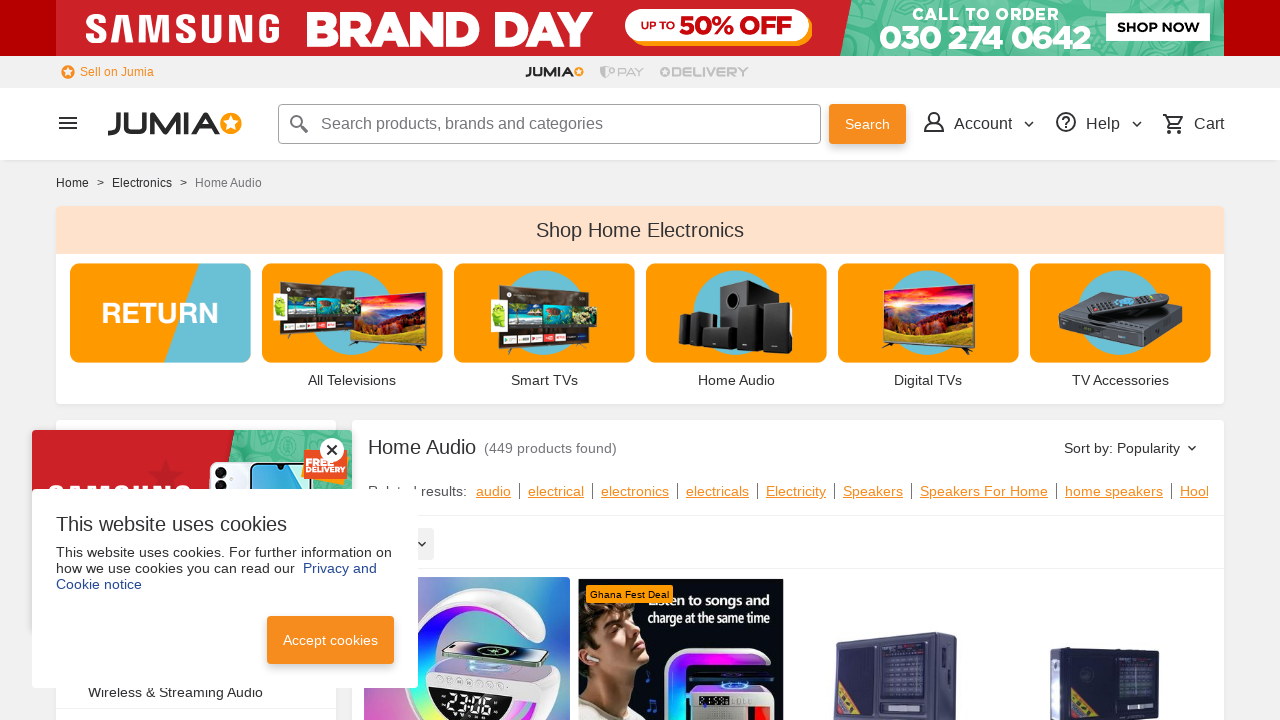

Newsletter popup not found or already closed on button.cls[aria-label="newsletter_popup_close-cta"]
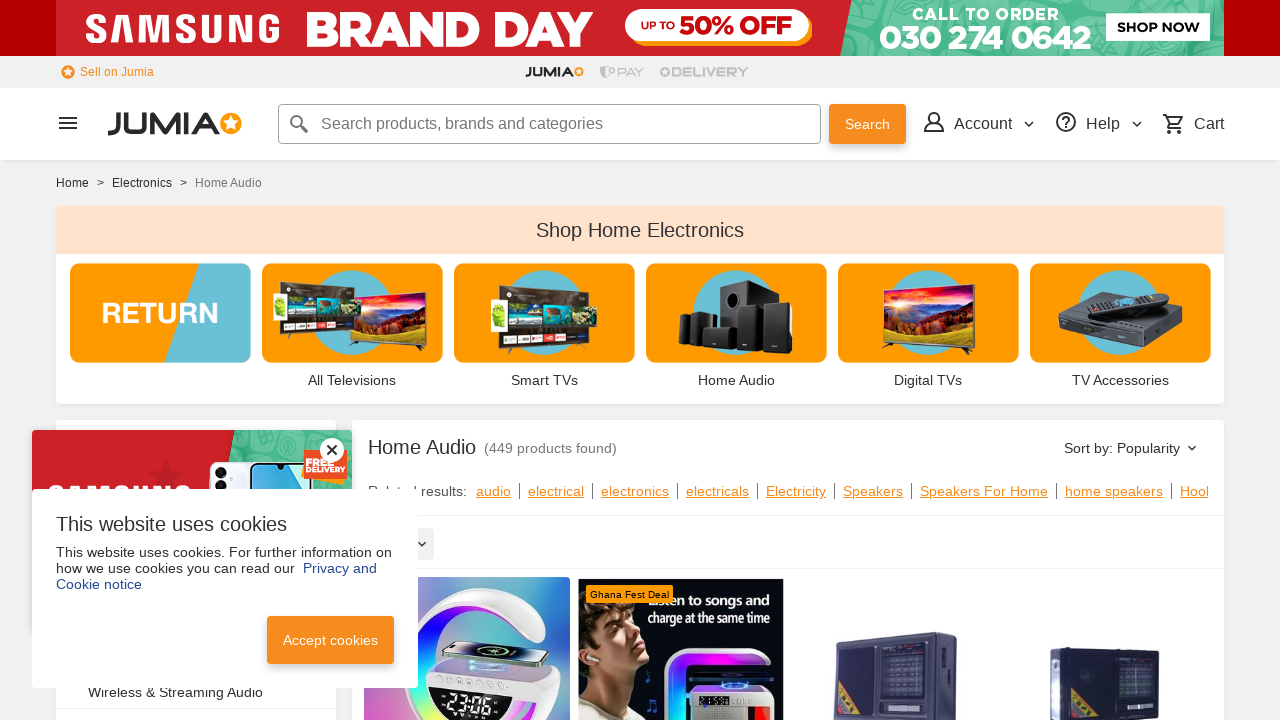

Verified product listings are visible on the page
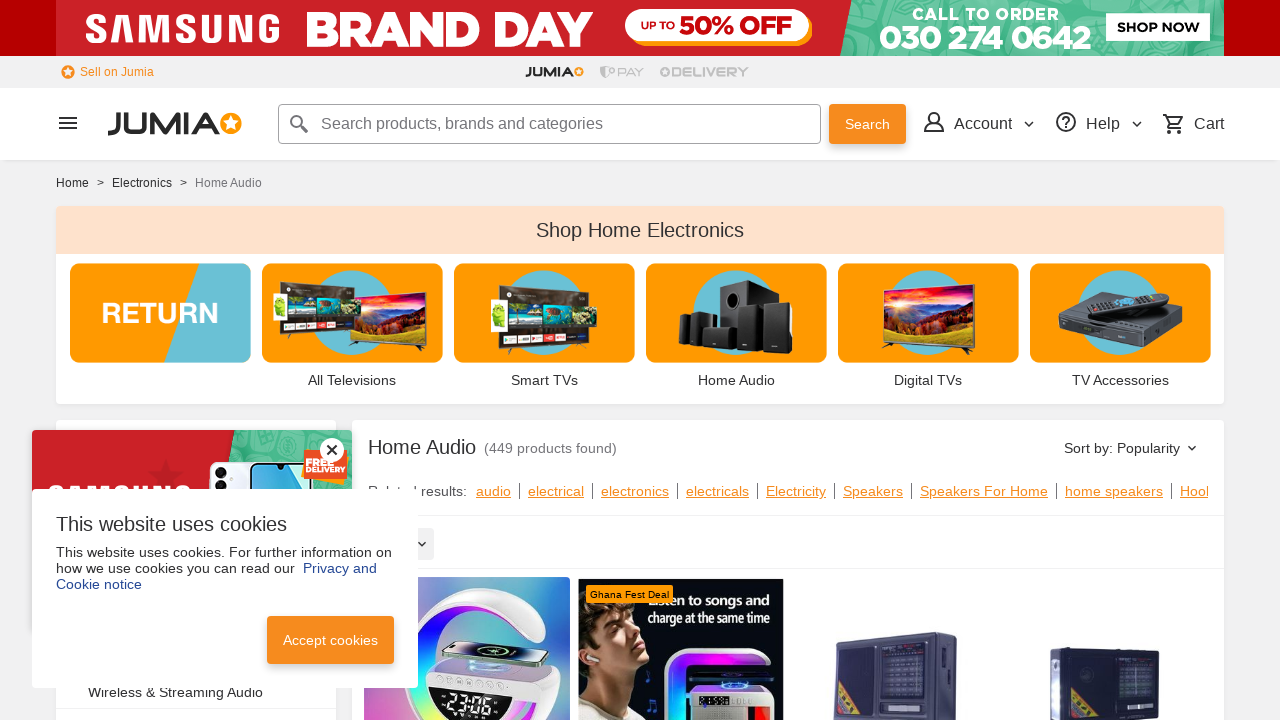

Navigated to second page of products
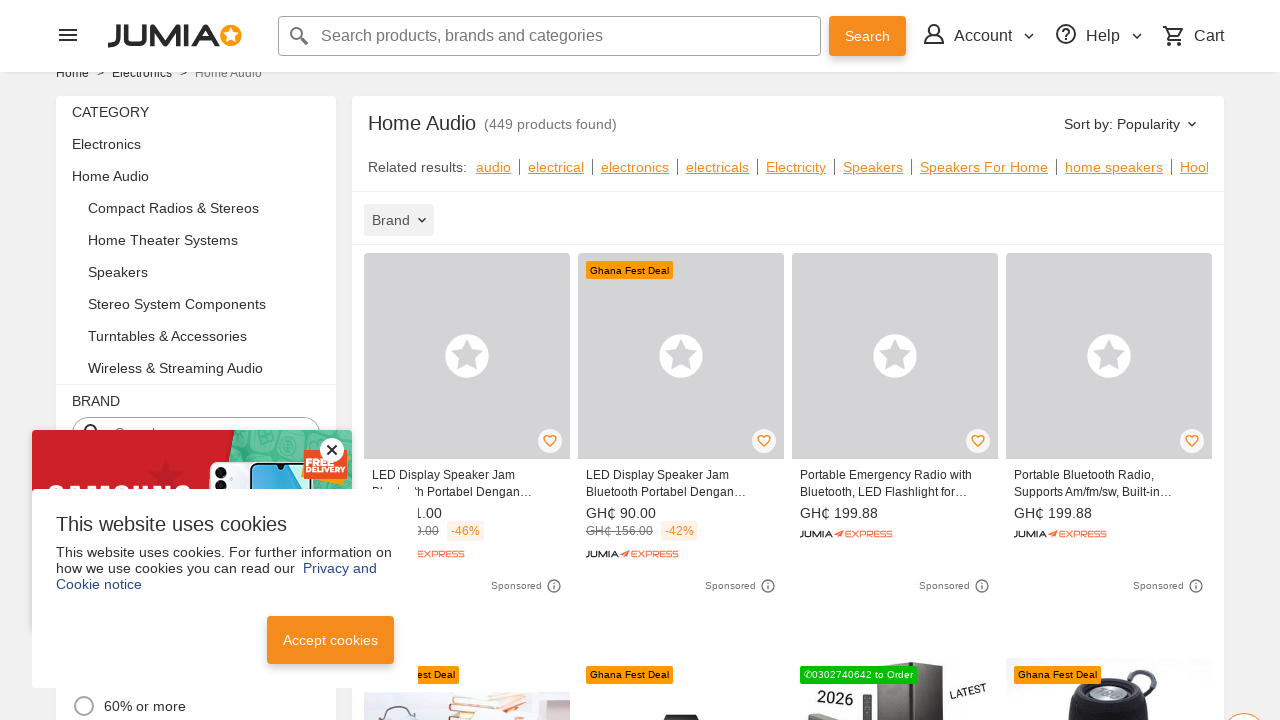

Waited for products to load on second page
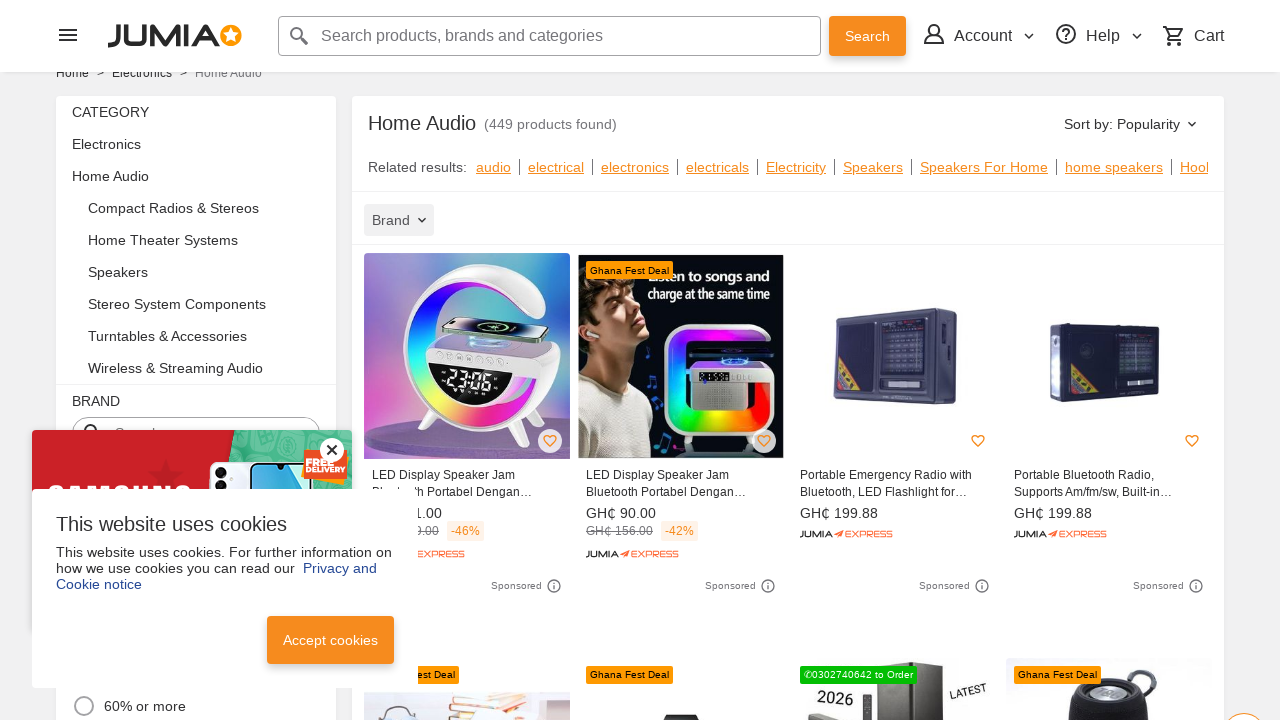

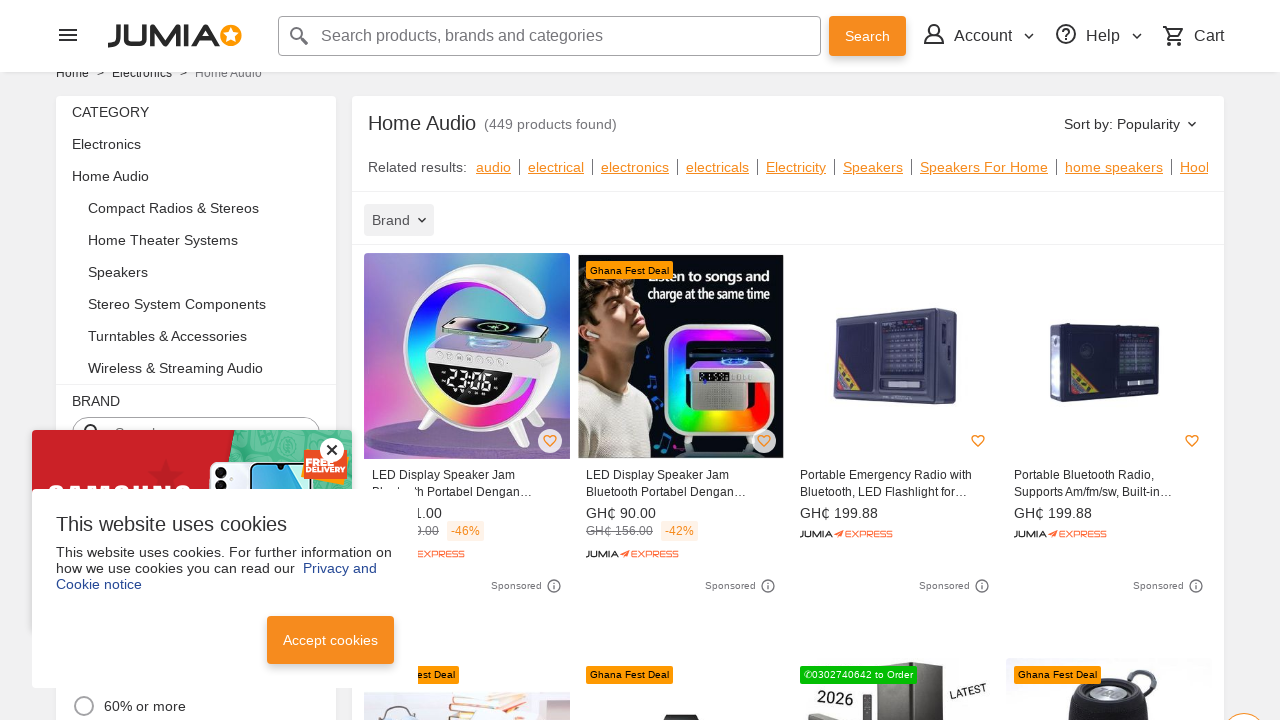